Tests form fields by navigating to Edit page, filling text fields, and clearing an input field

Starting URL: https://letcode.in/test

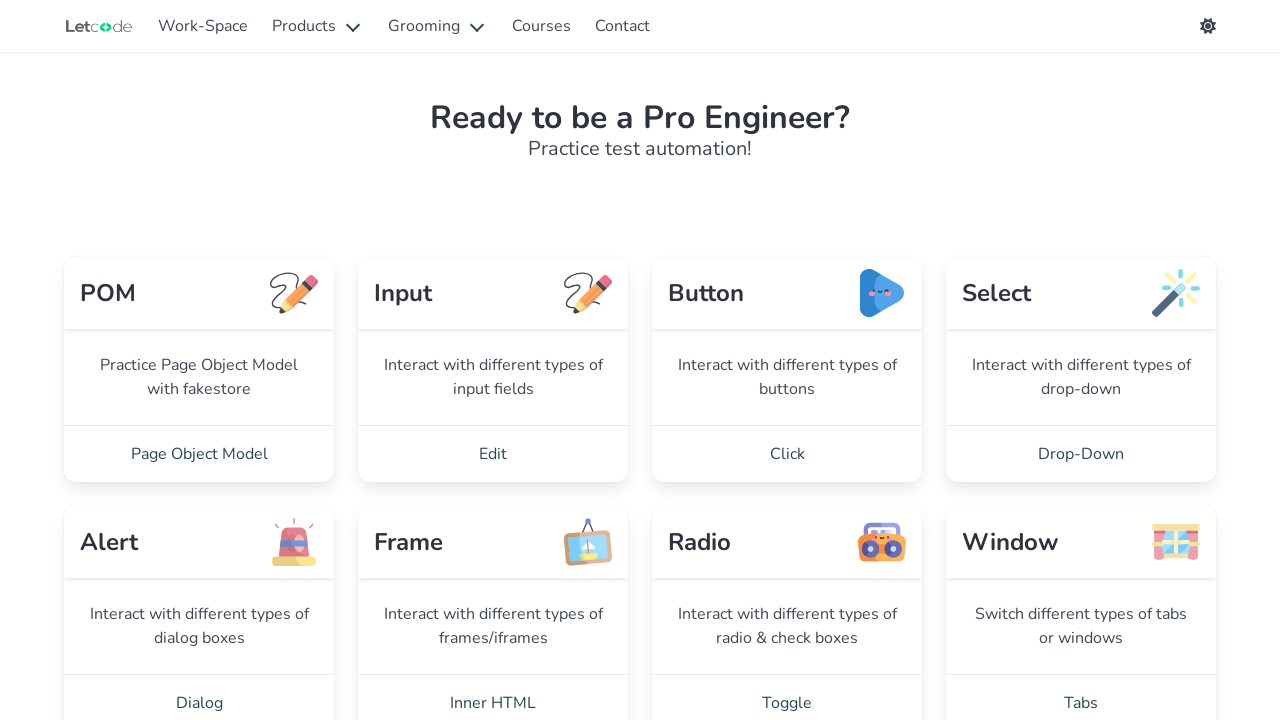

Clicked on Edit link to navigate to Edit page at (493, 454) on xpath=//a[contains(text(),'Edit')]
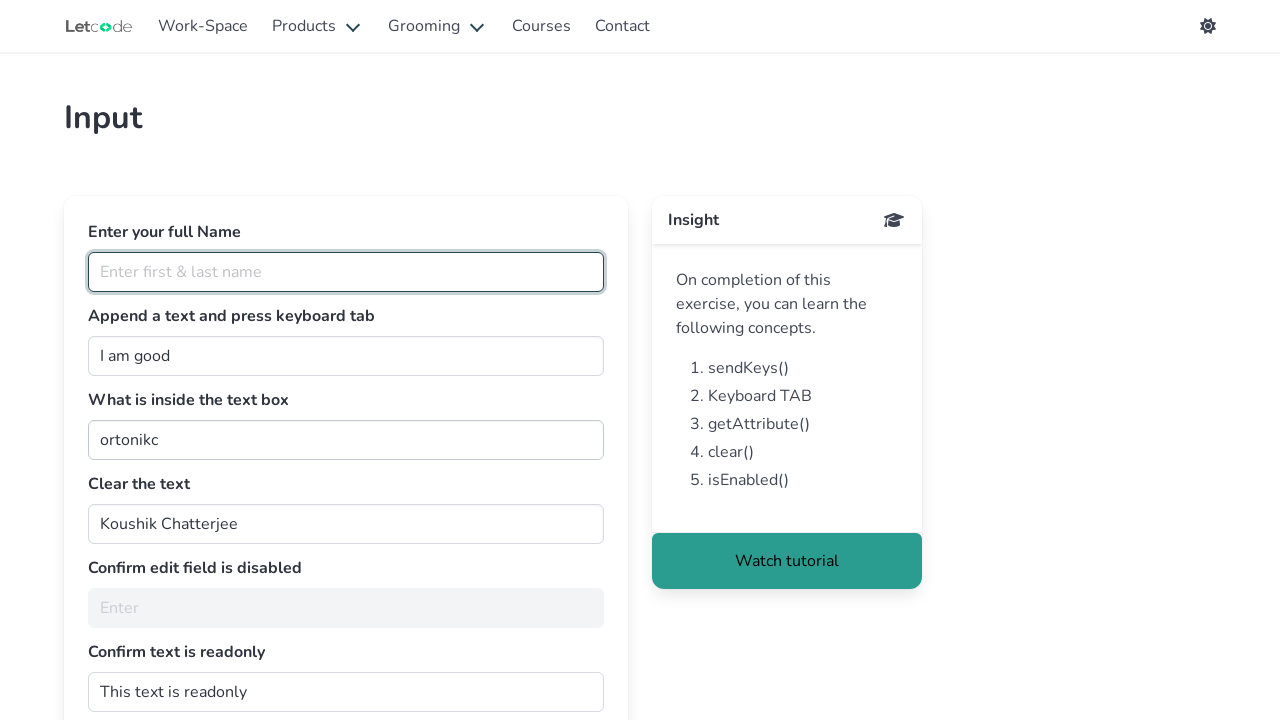

Filled full name field with 'Ali Ian' on #fullName
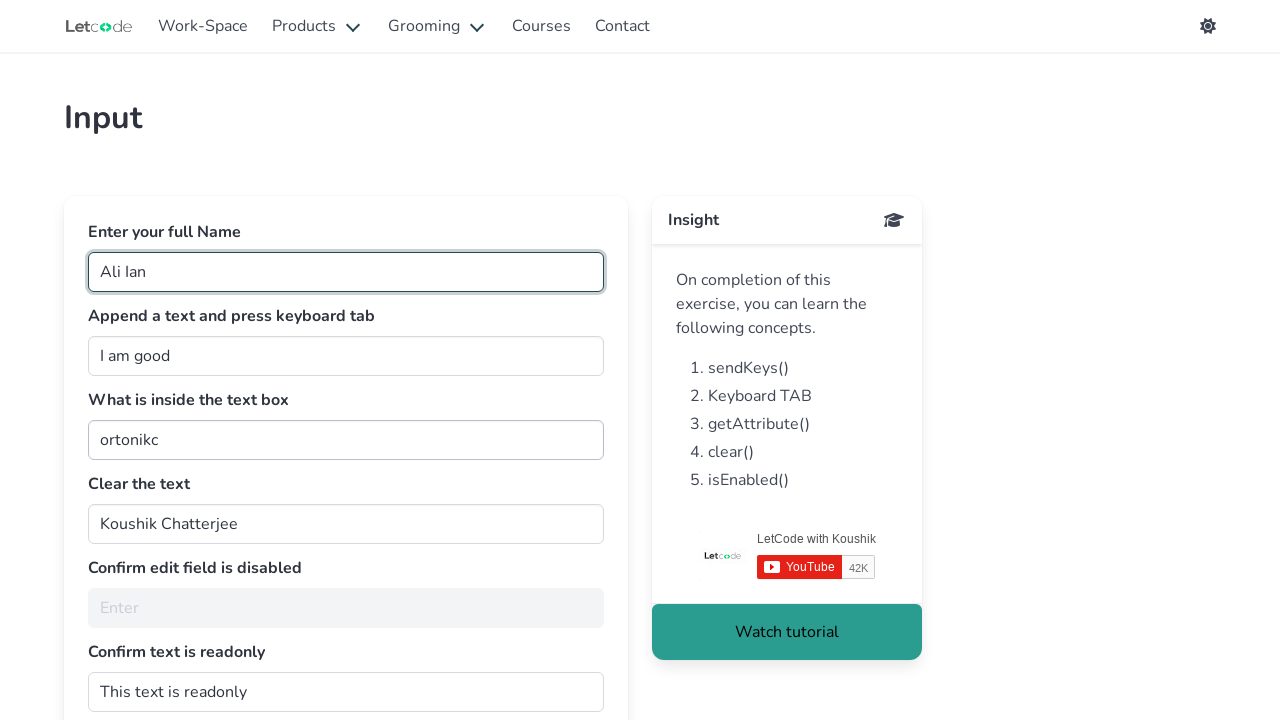

Filled join field with ' and happy ' on #join
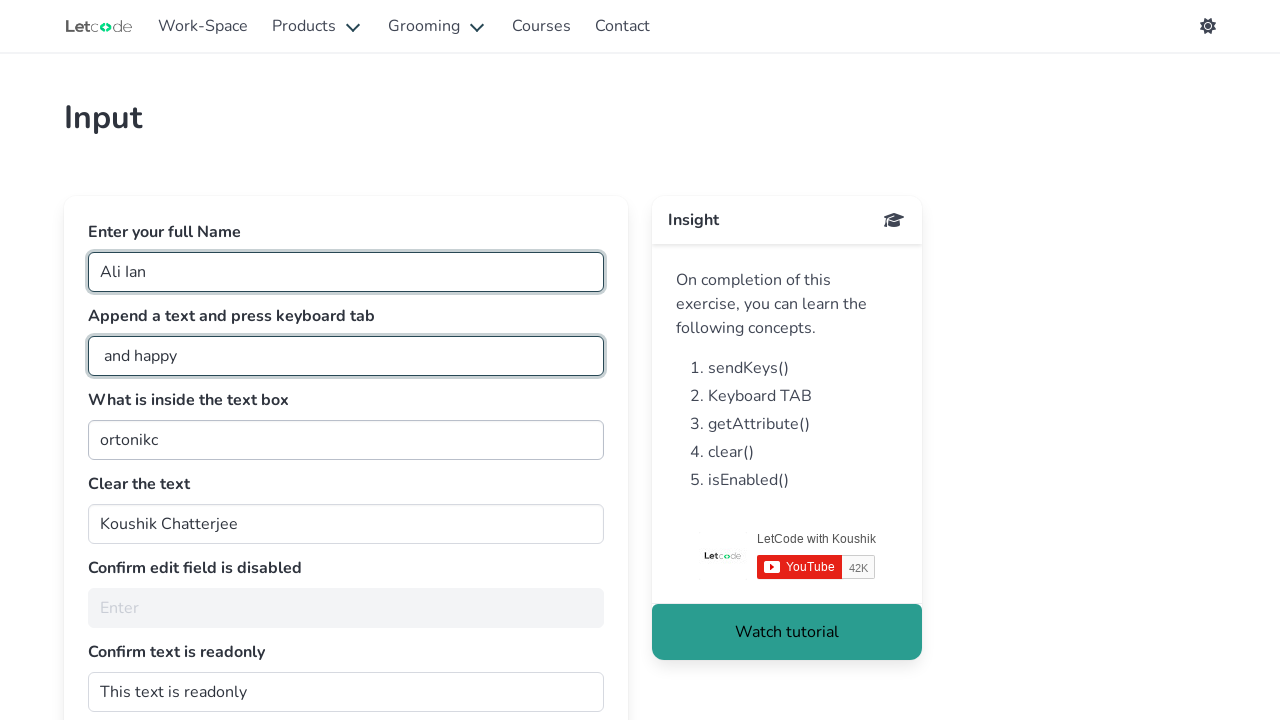

Pressed Tab key in join field on #join
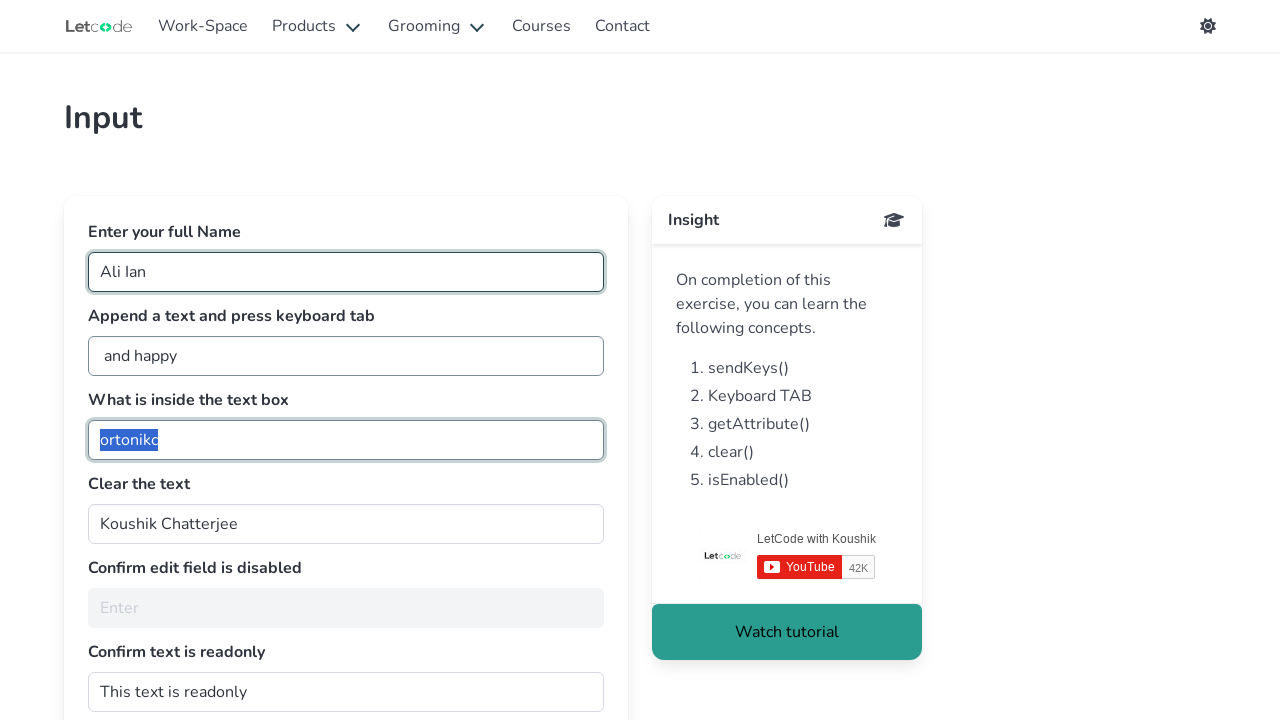

Cleared the clearMe input field on #clearMe
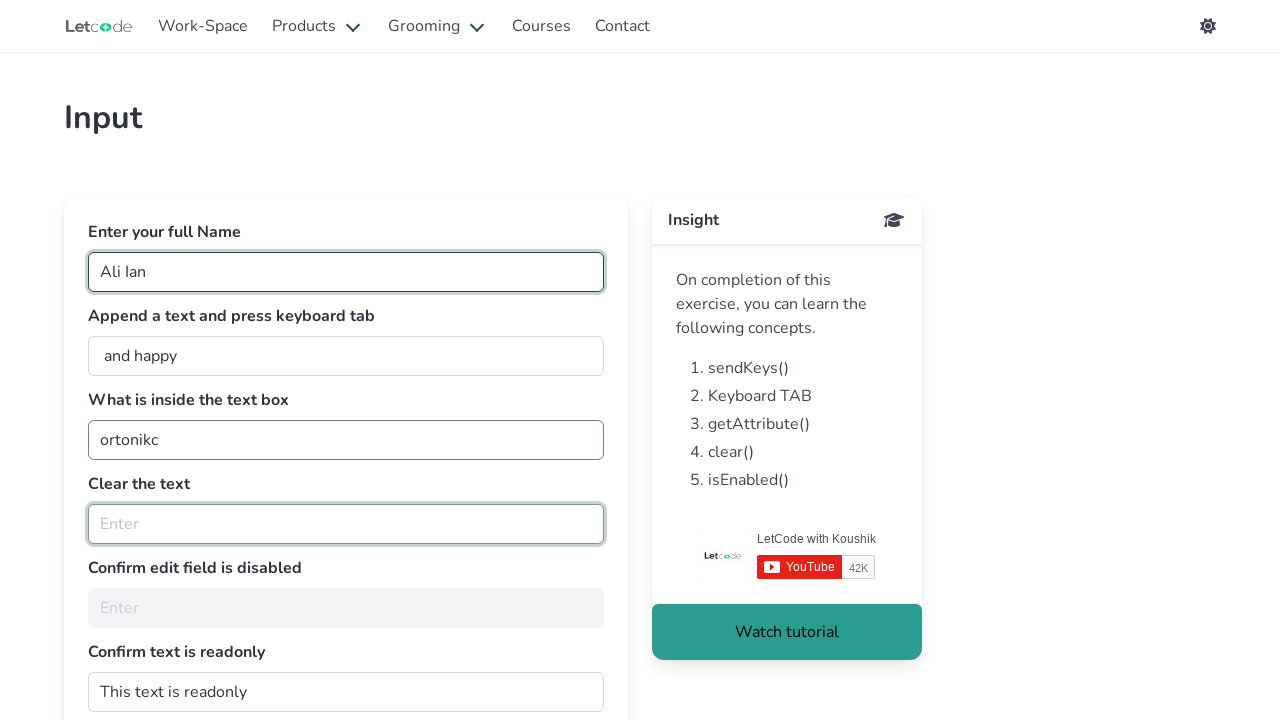

Verified noEdit field is displayed
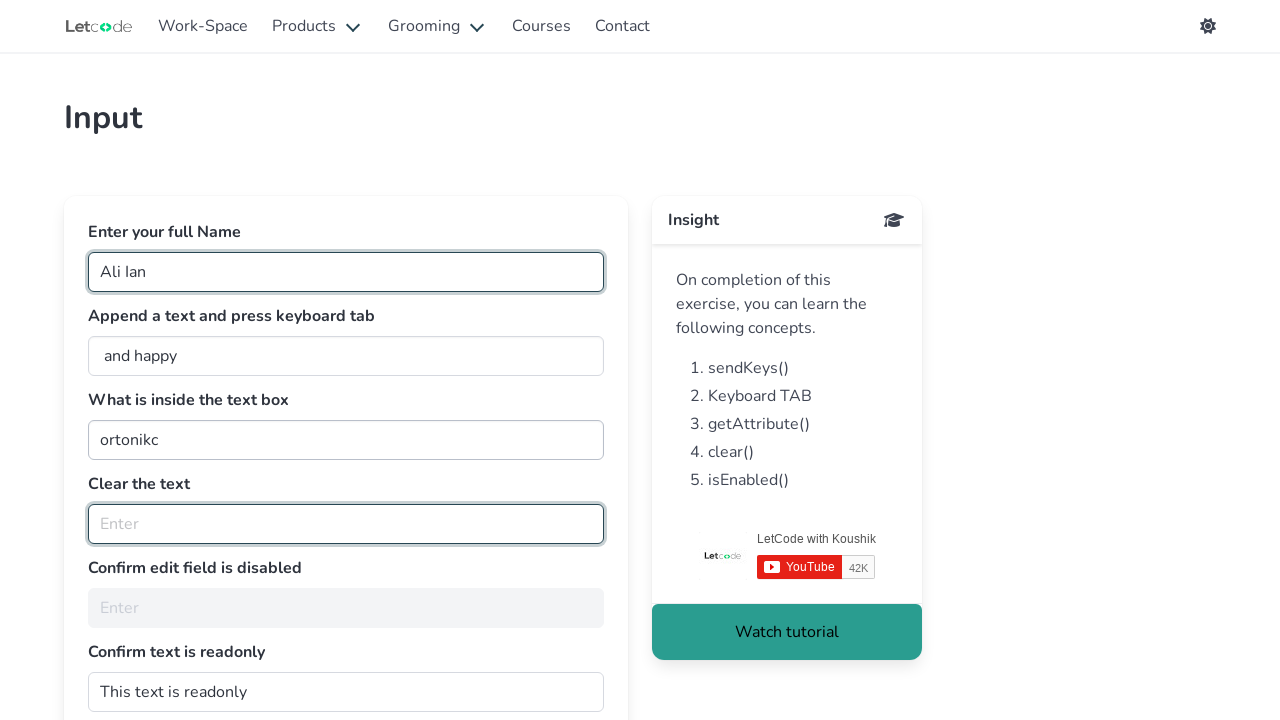

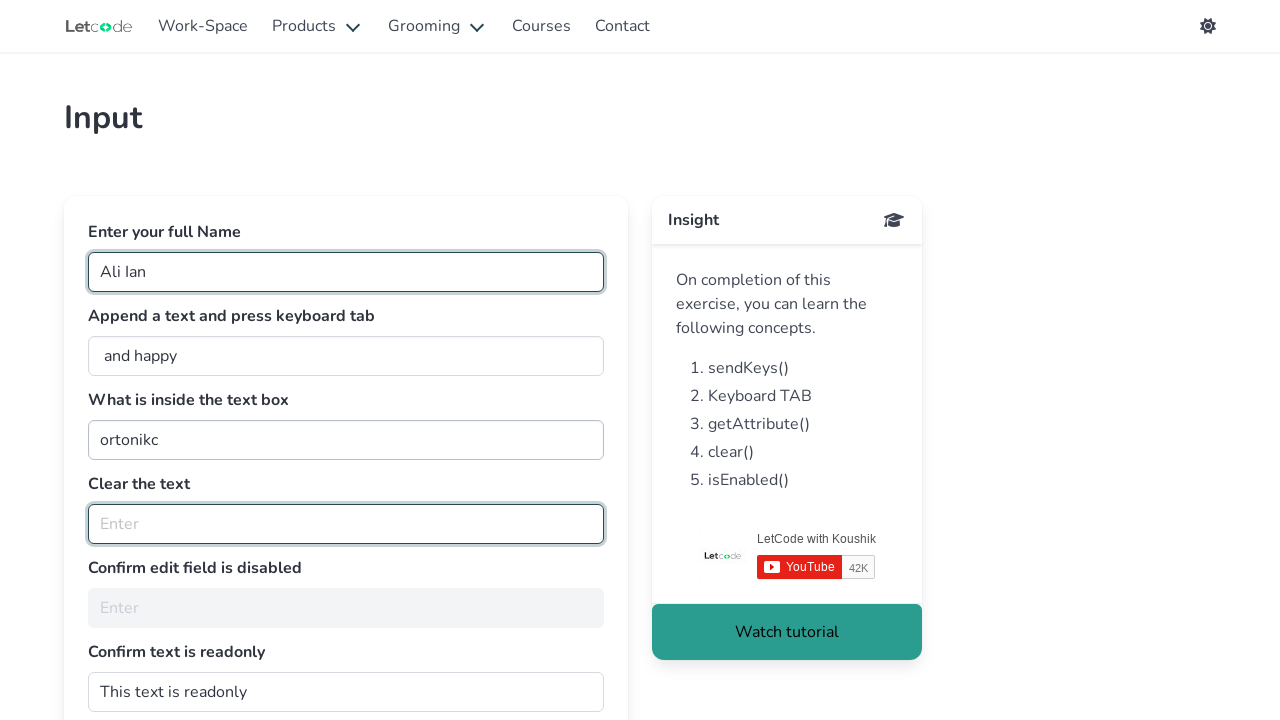